Tests dynamic page loading where an element is hidden and becomes visible after clicking a Start button, waiting for the loading bar to finish, and verifying the finish text appears.

Starting URL: http://the-internet.herokuapp.com/dynamic_loading/1

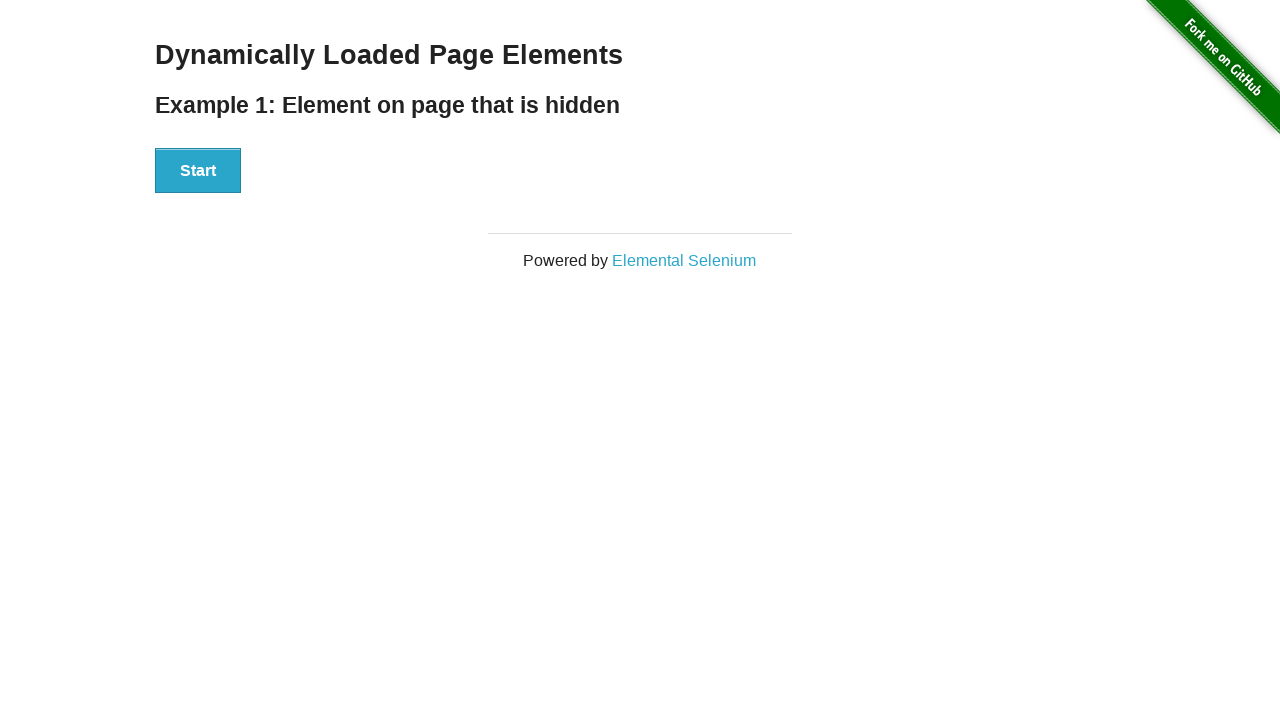

Clicked Start button to initiate dynamic loading at (198, 171) on #start button
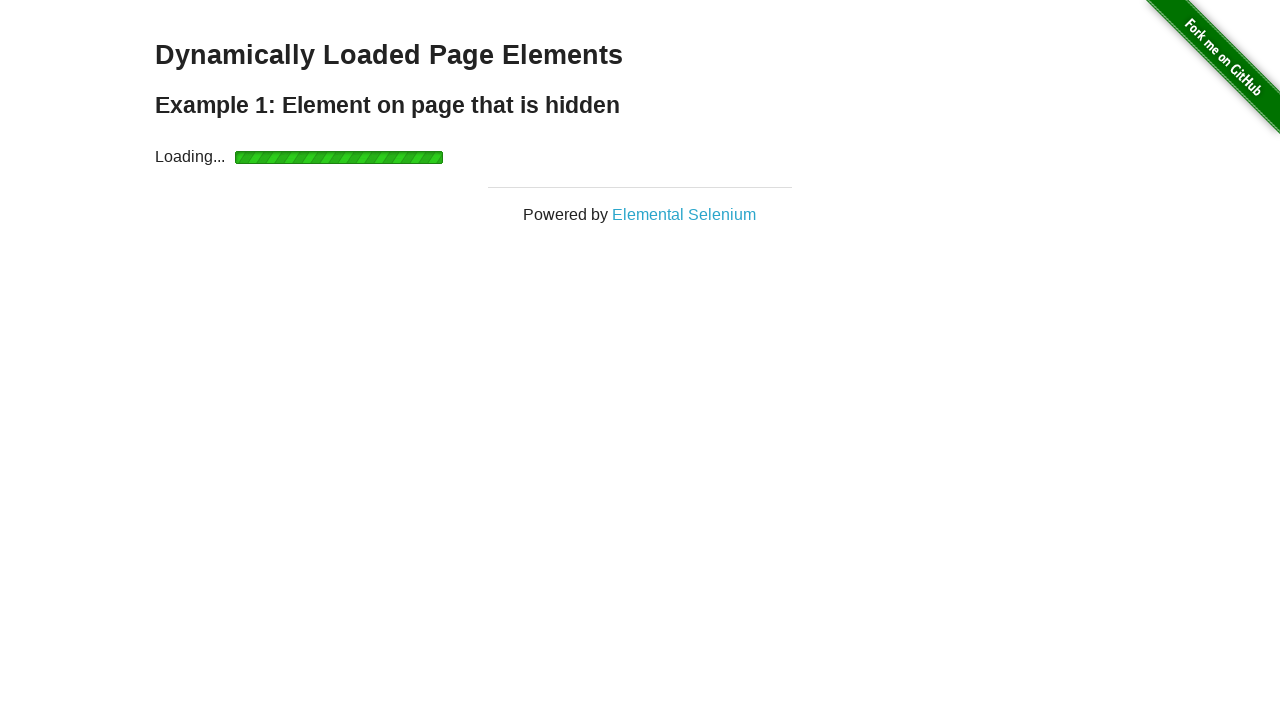

Waited for finish element to become visible after loading completed
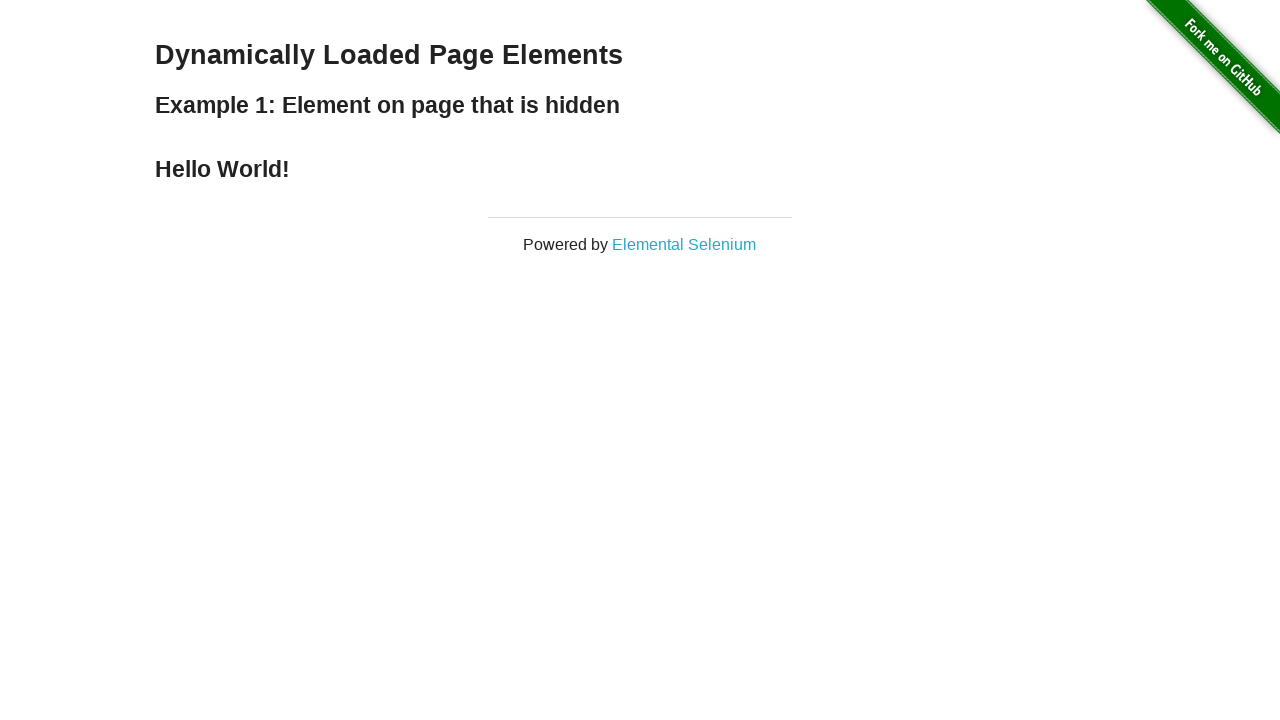

Verified that finish element is visible
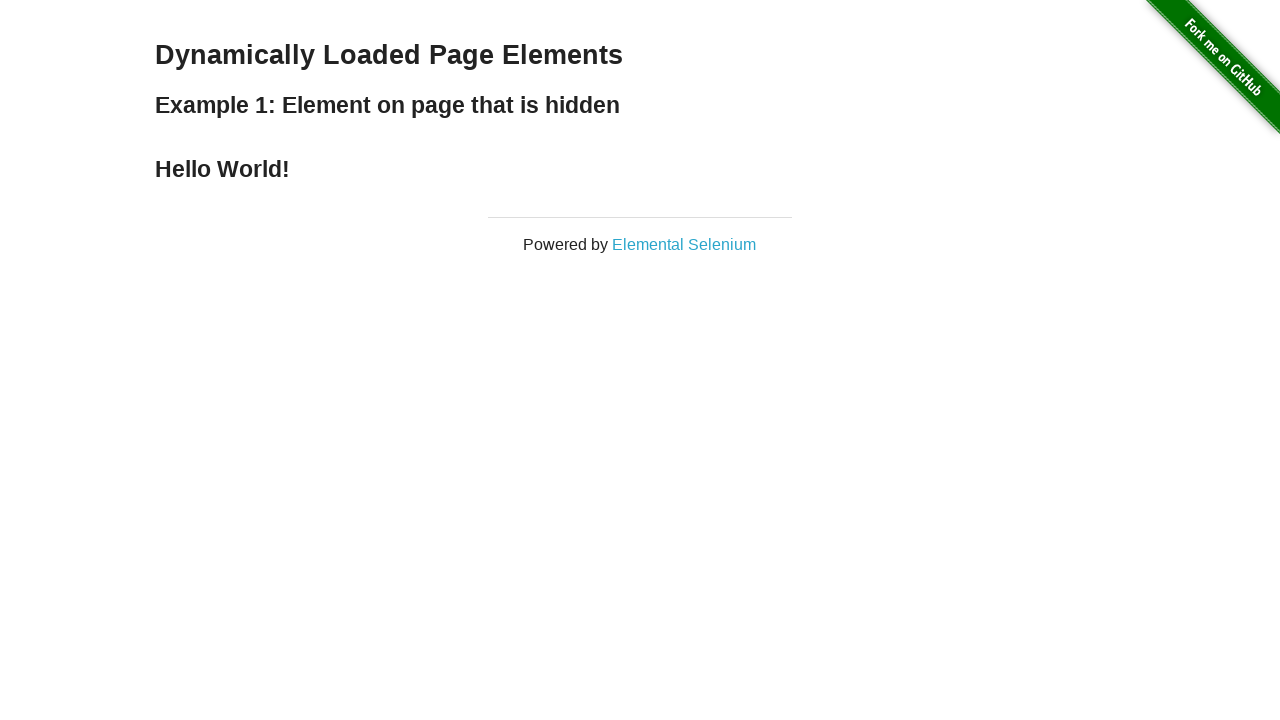

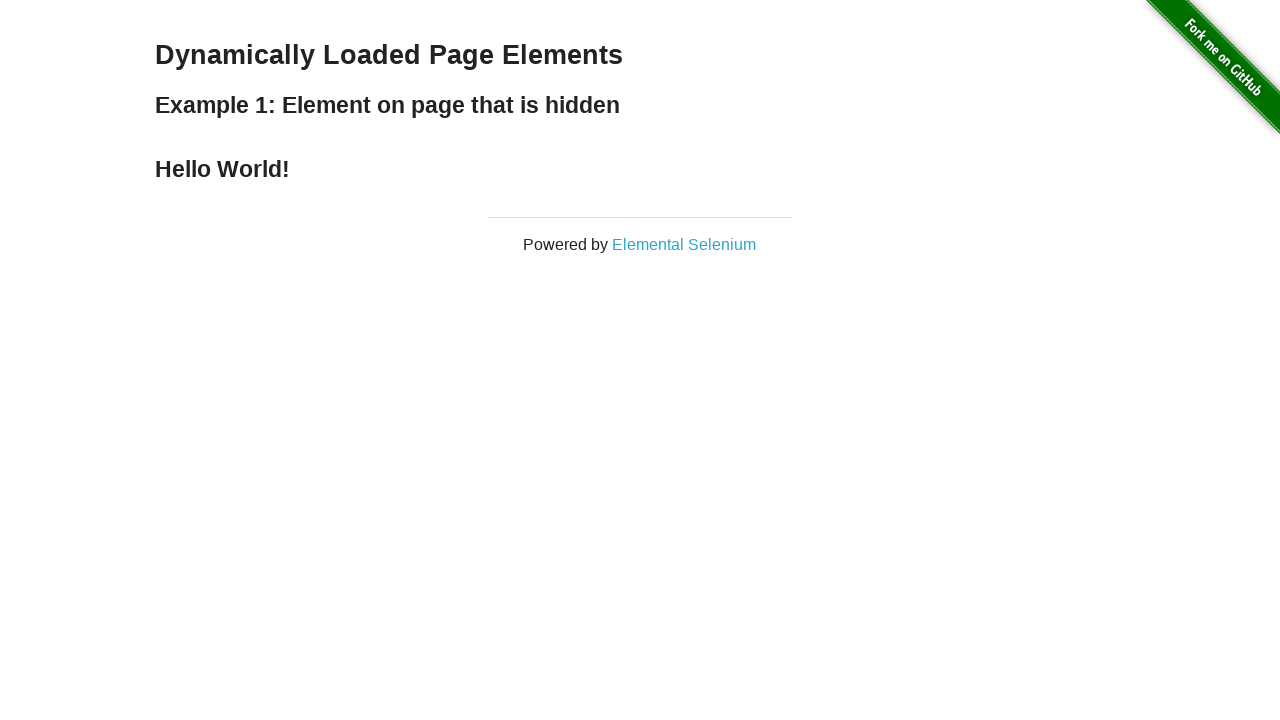